Tests double-click action on a clickable element

Starting URL: https://selenium.dev/selenium/web/mouse_interaction.html

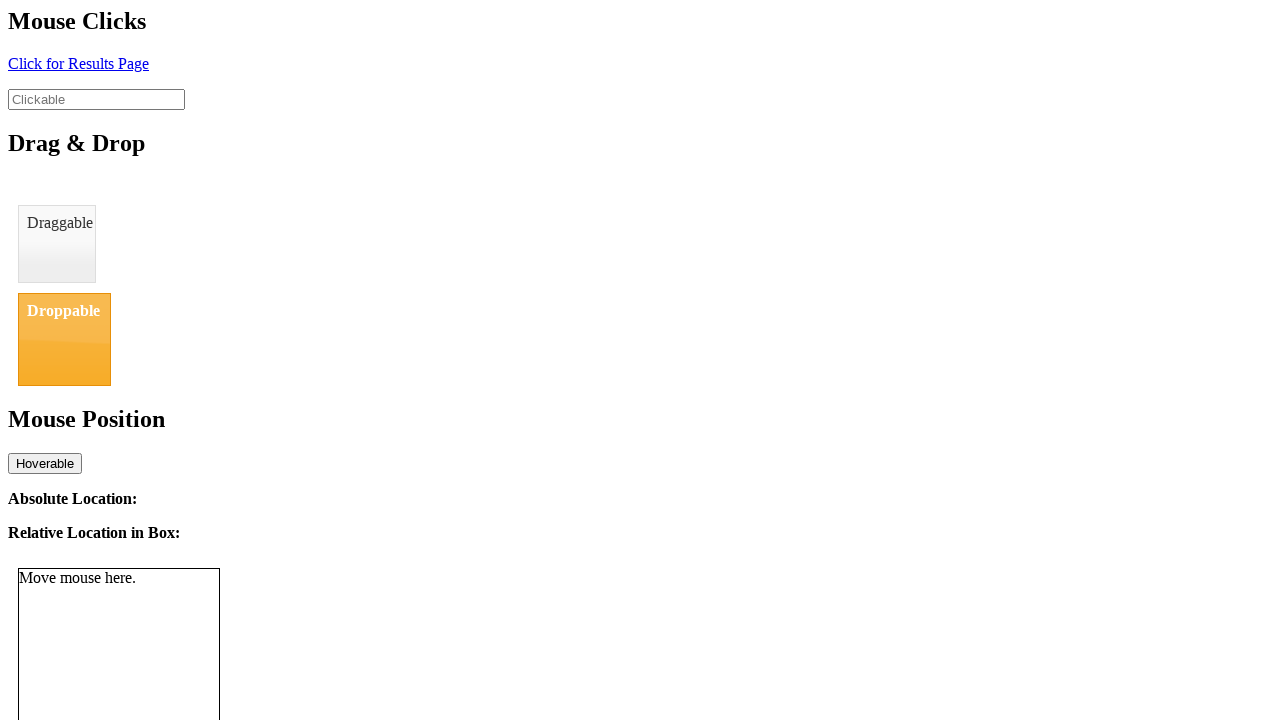

Double-clicked on the clickable element at (96, 99) on #clickable
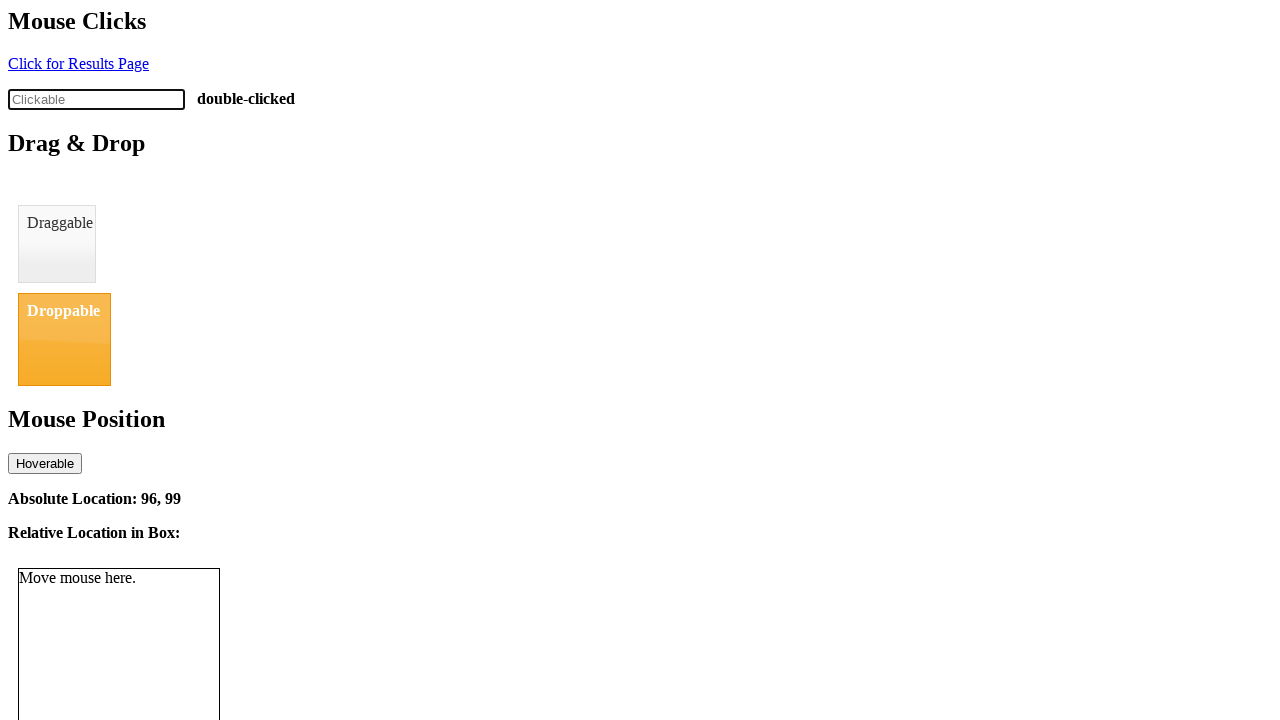

Verified that click status shows 'double-clicked'
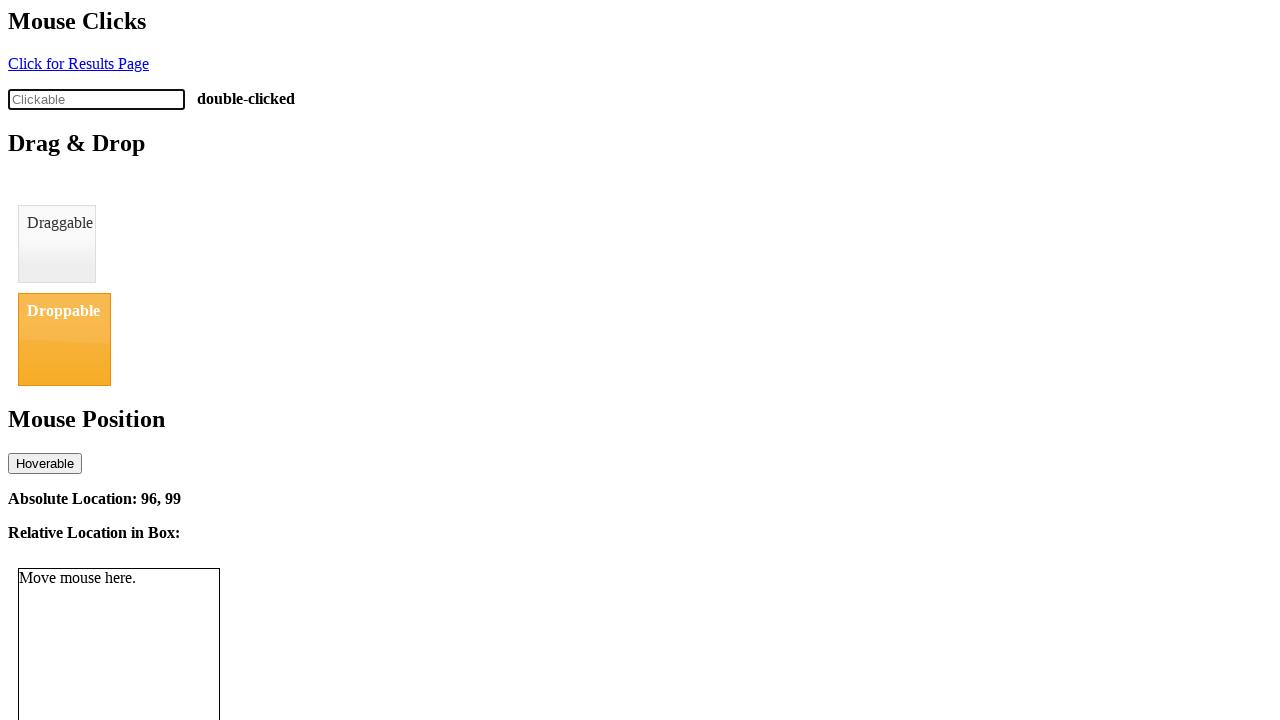

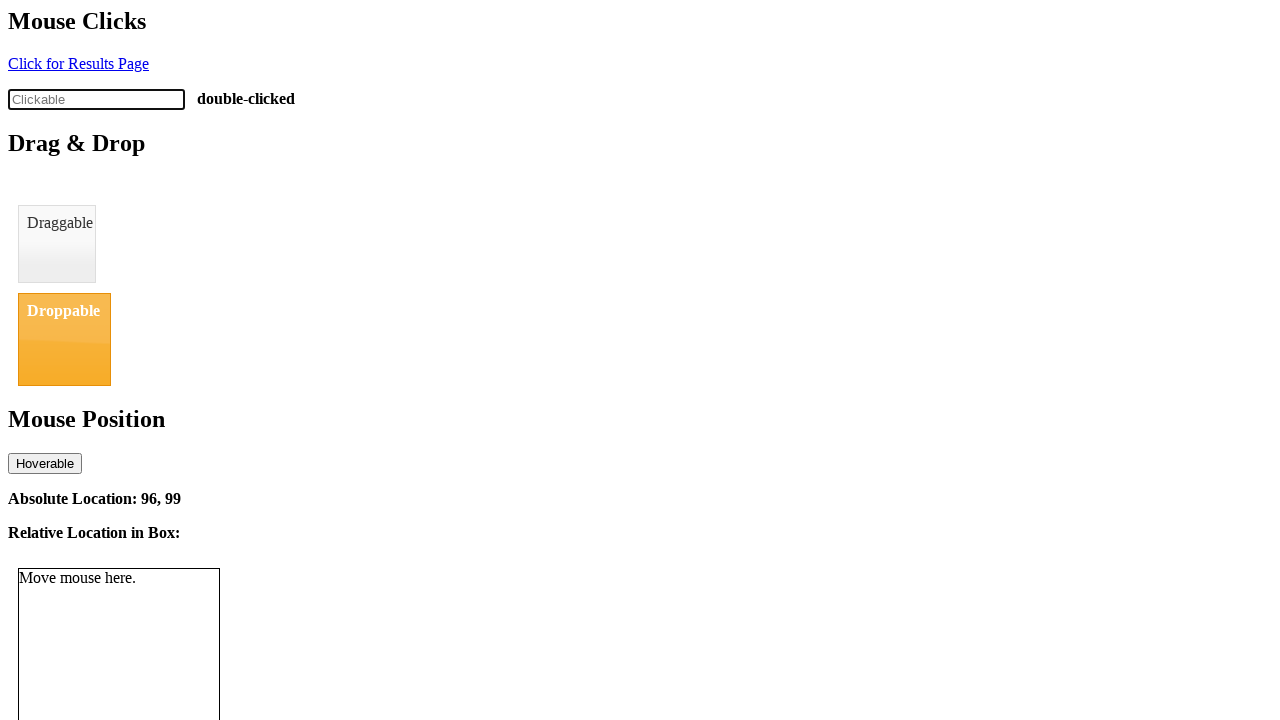